Tests dismissing a JavaScript confirm dialog by clicking a button that triggers a confirm, dismissing it, and verifying the cancel result message.

Starting URL: https://automationfc.github.io/basic-form/index.html

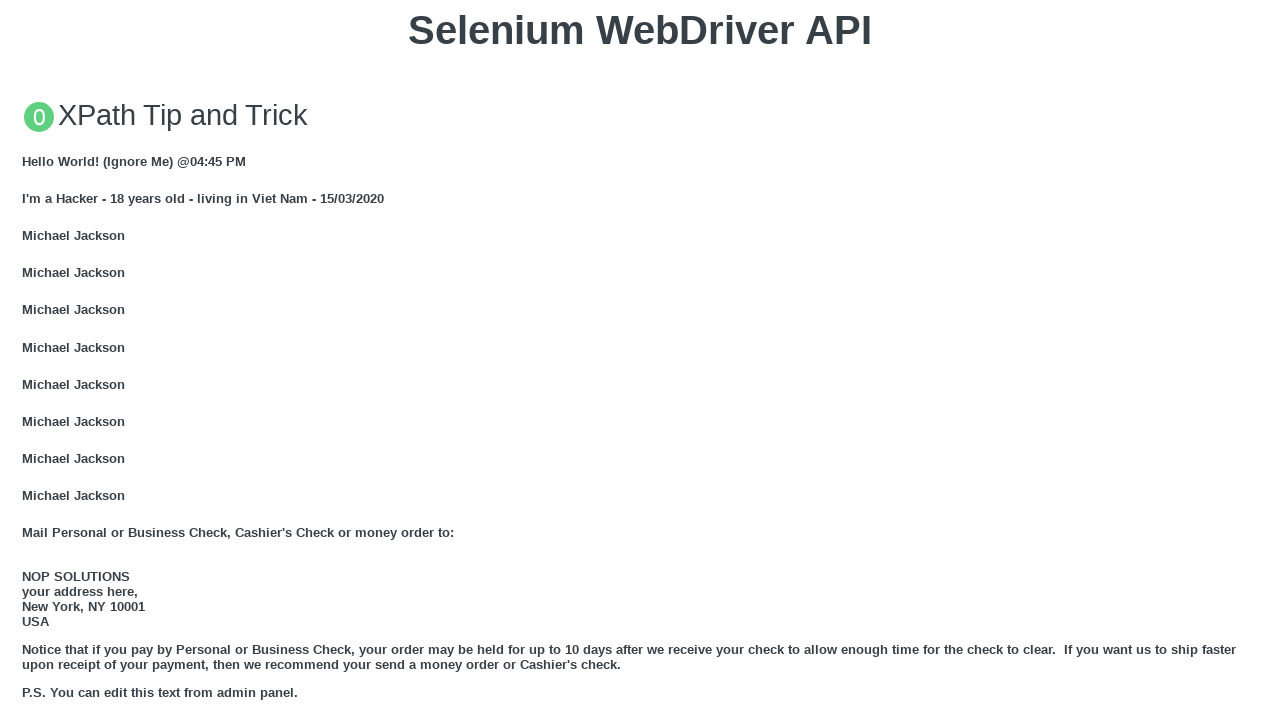

Set up dialog handler to dismiss confirm dialog
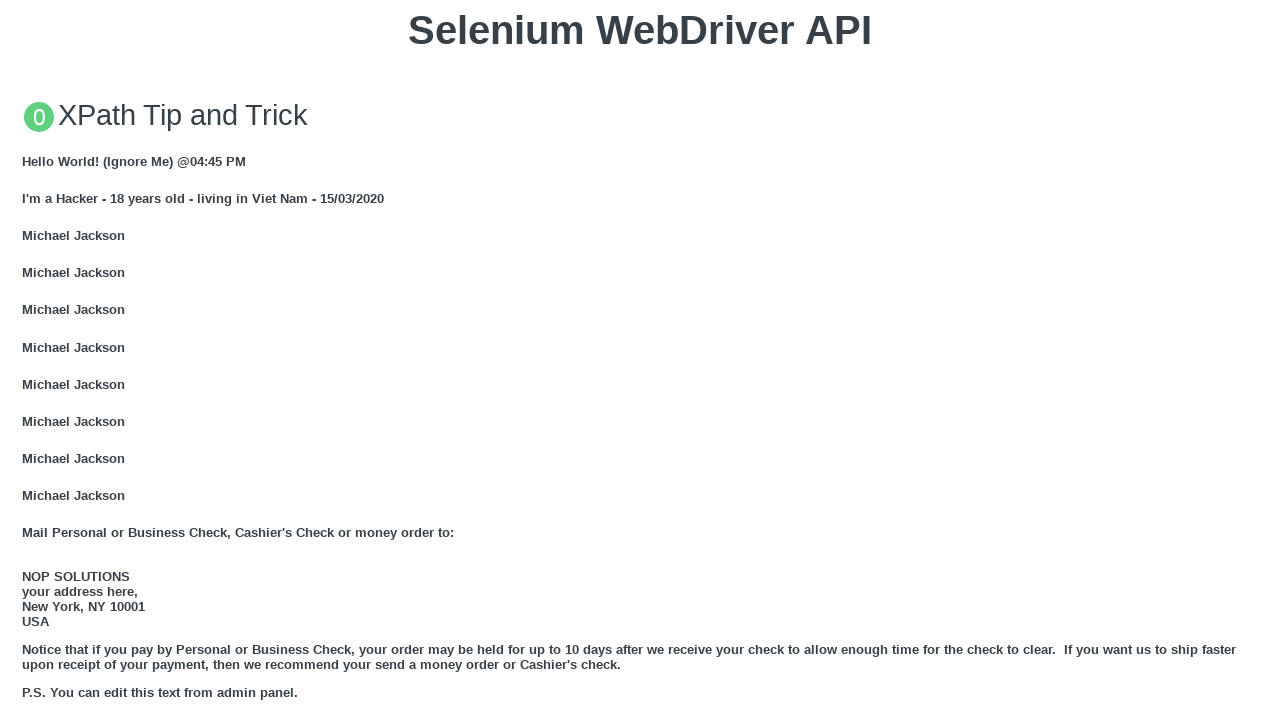

Clicked button to trigger JavaScript confirm dialog at (640, 360) on xpath=//button[@onclick='jsConfirm()']
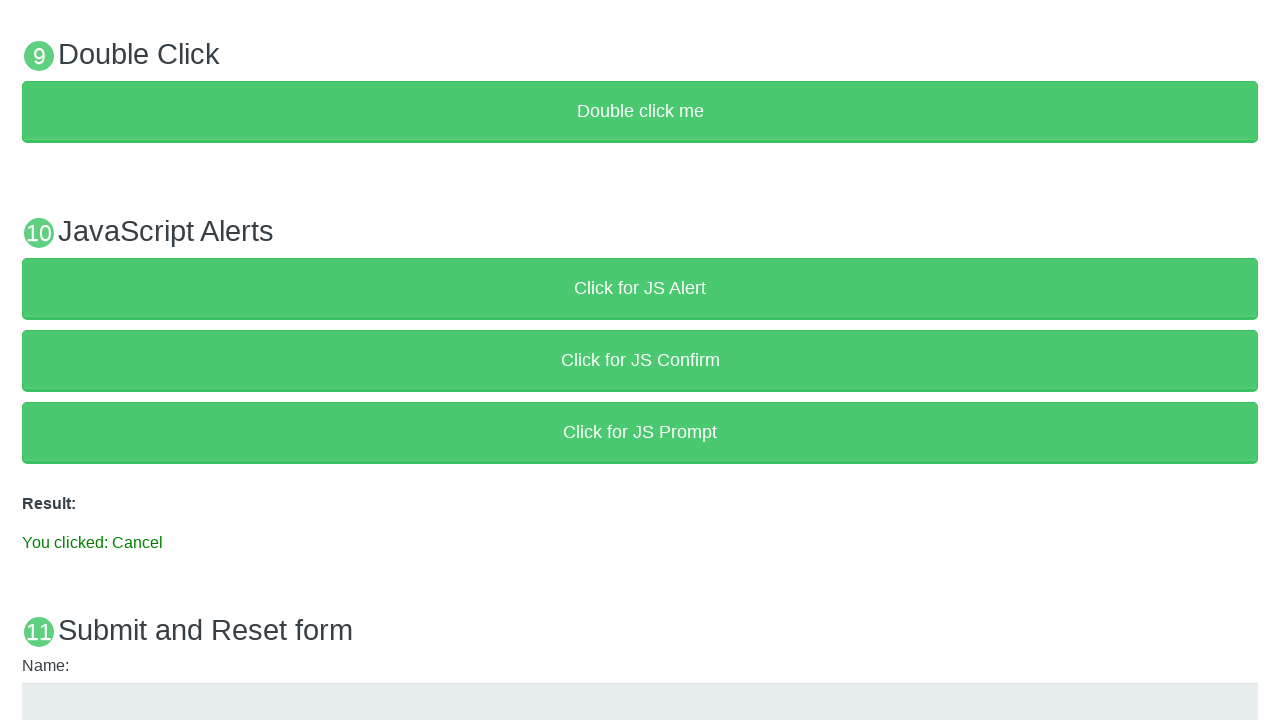

Waited for dialog to be handled
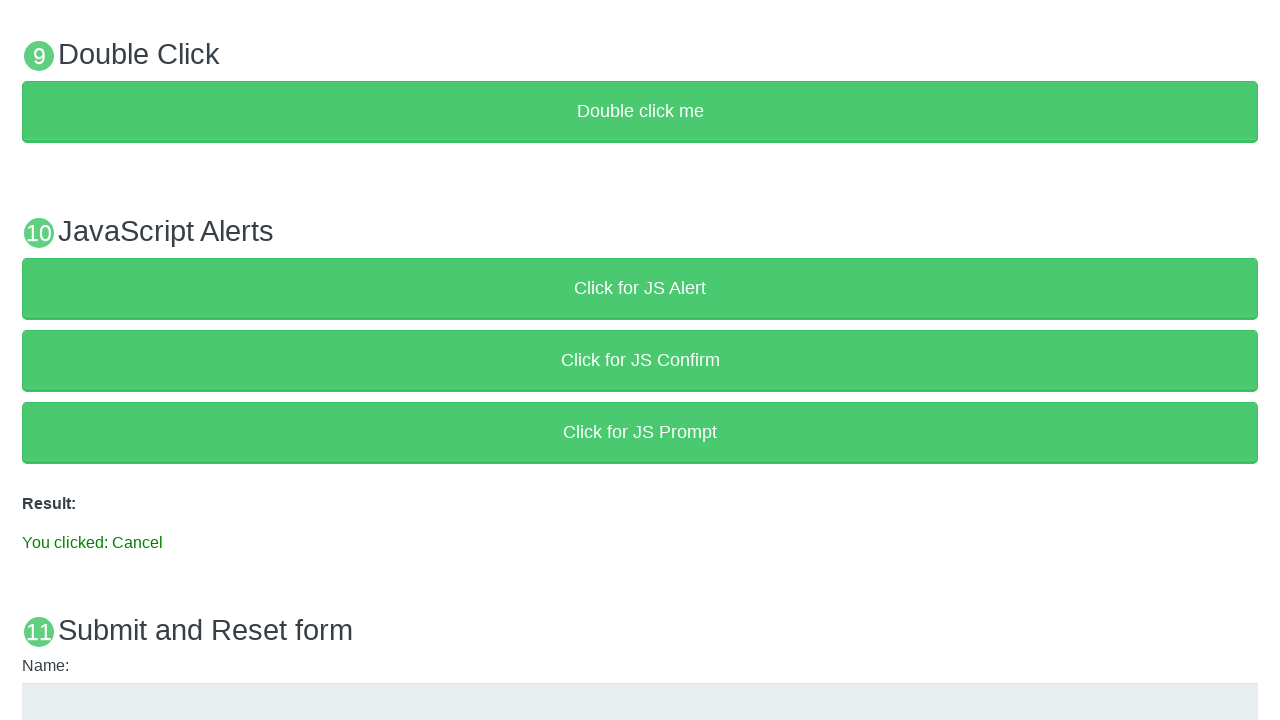

Retrieved result text from page
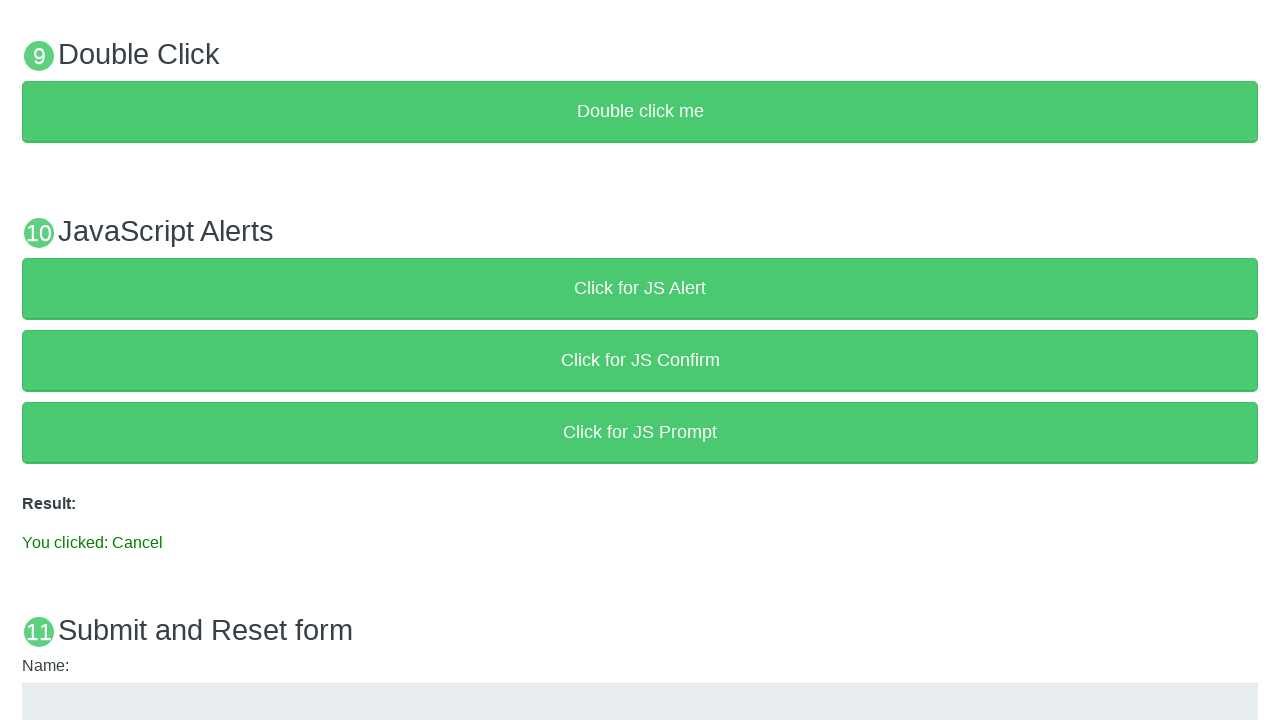

Verified result text matches expected cancel message
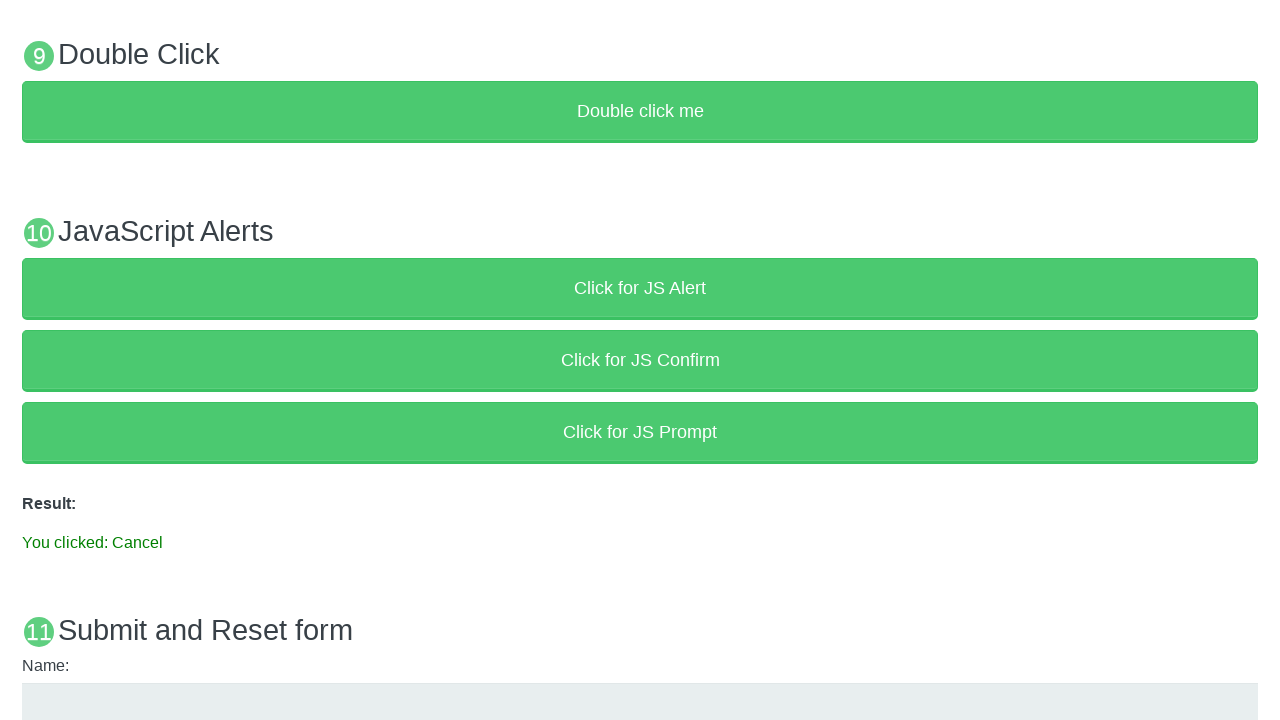

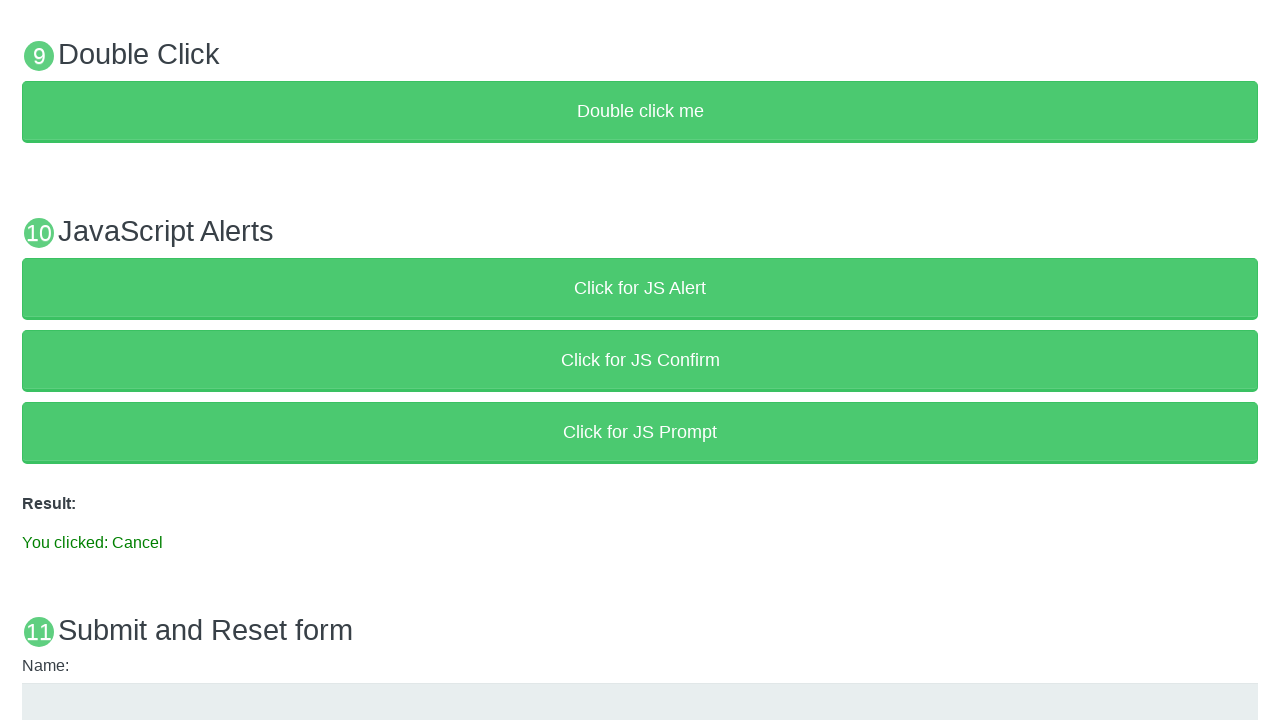